Tests iframe interaction by switching to a frame and entering text in an input field within the frame

Starting URL: https://demo.automationtesting.in/Frames.html

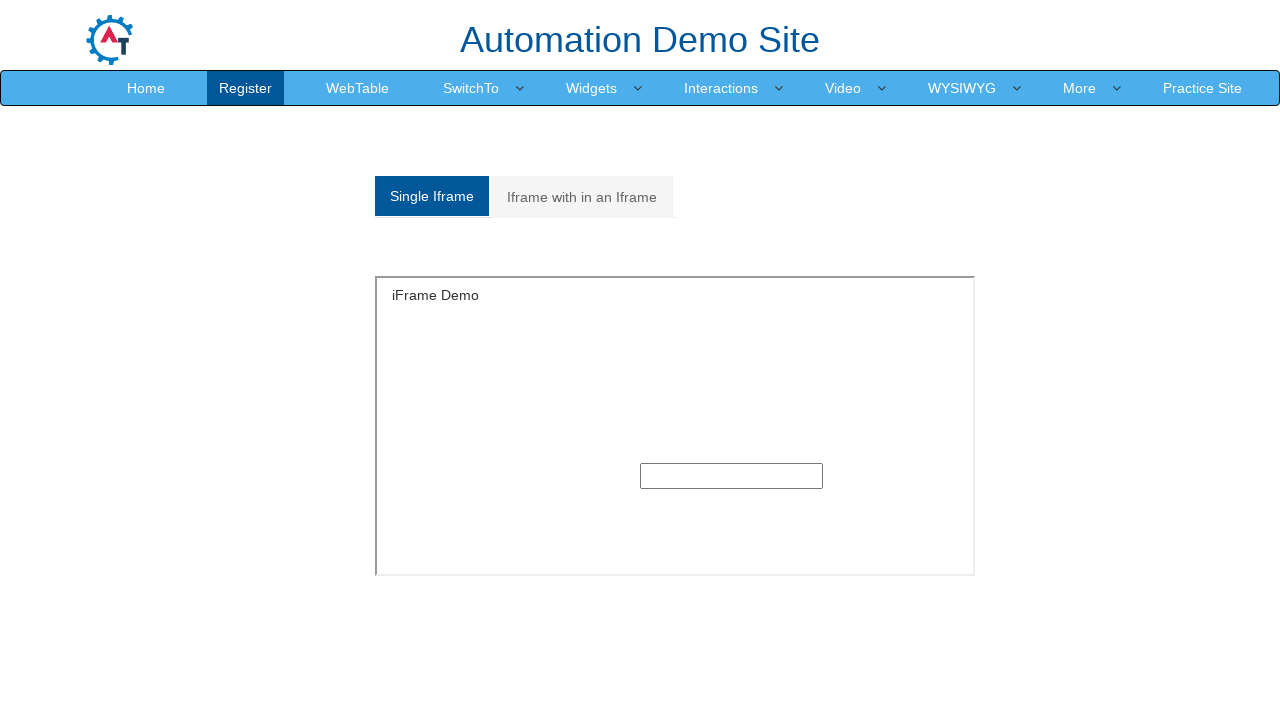

Located iframe with id 'singleframe'
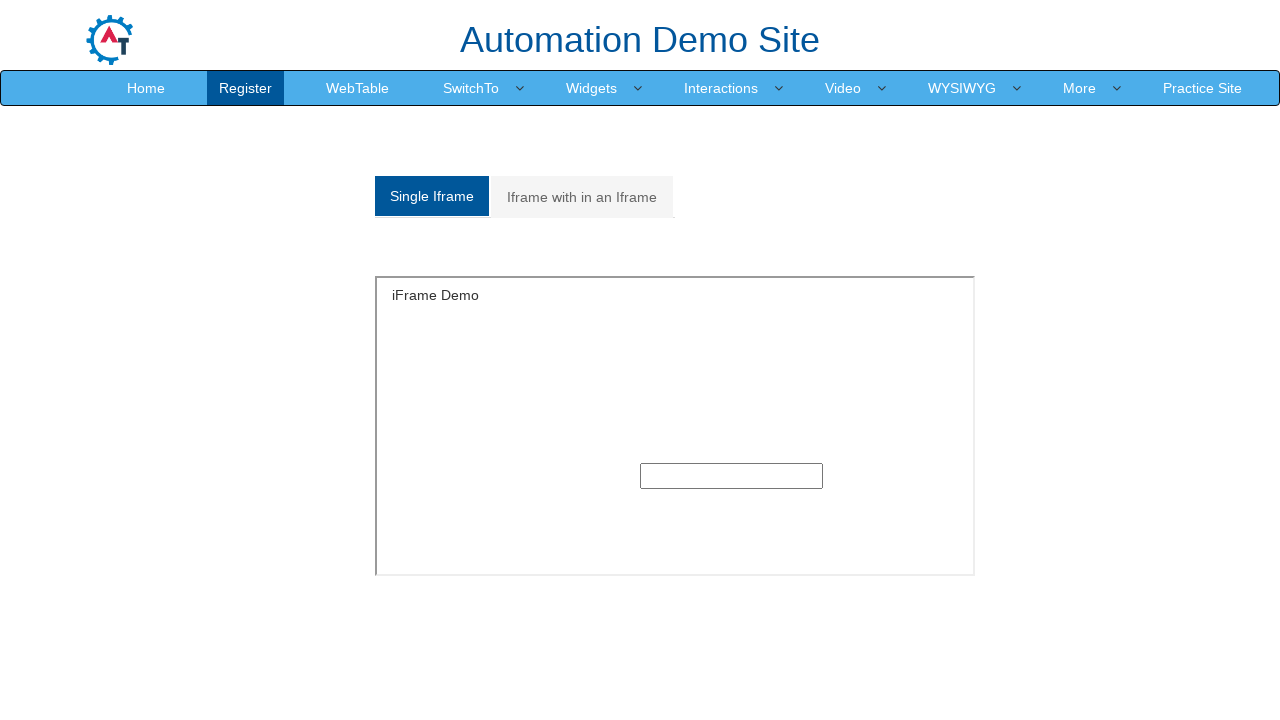

Entered text 'Namaskar' in input field within iframe on #singleframe >> internal:control=enter-frame >> xpath=/html/body/section/div/div
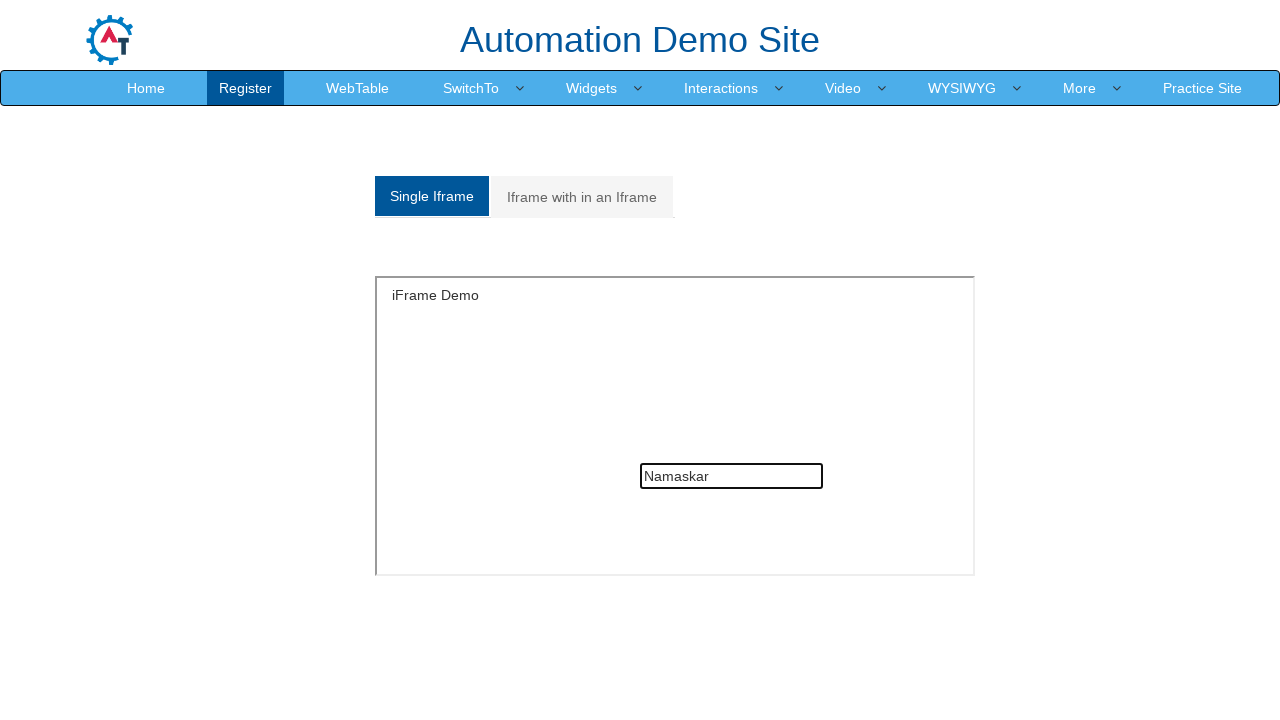

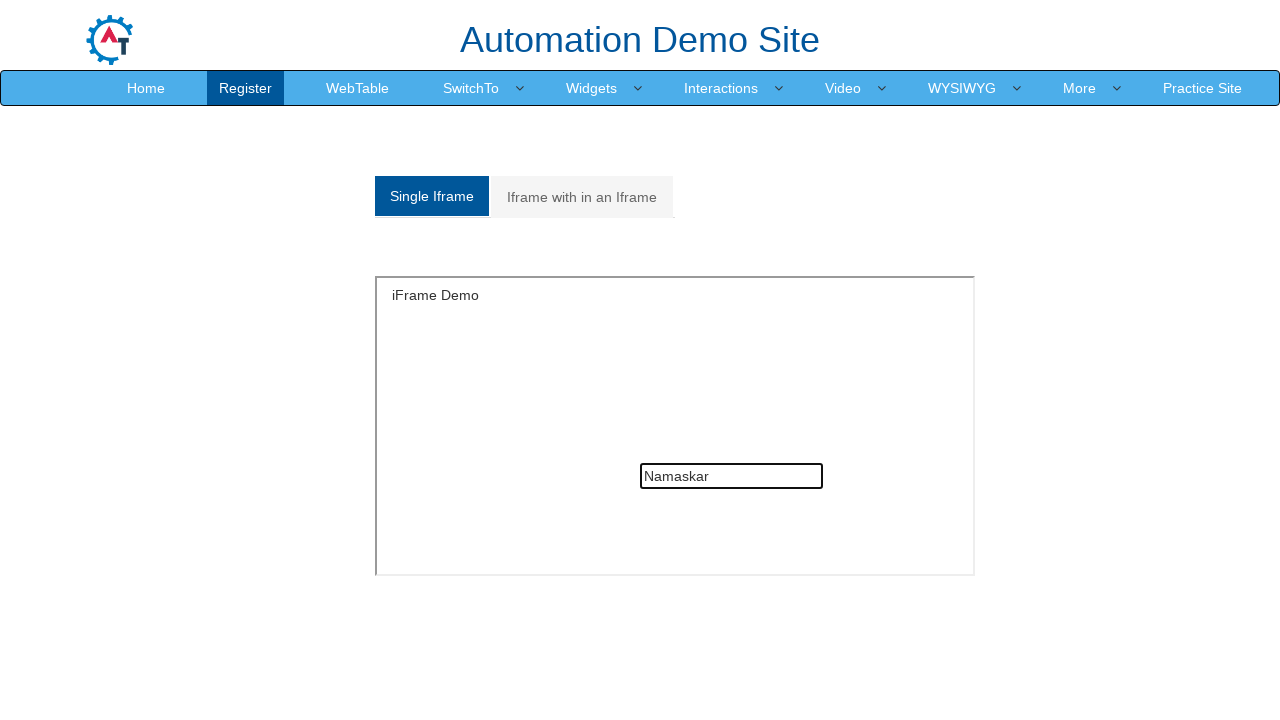